Tests the drawing functionality of a web-based painting application by performing a click-and-drag action on the canvas to draw a vertical line.

Starting URL: https://www.youidraw.com/apps/painter/

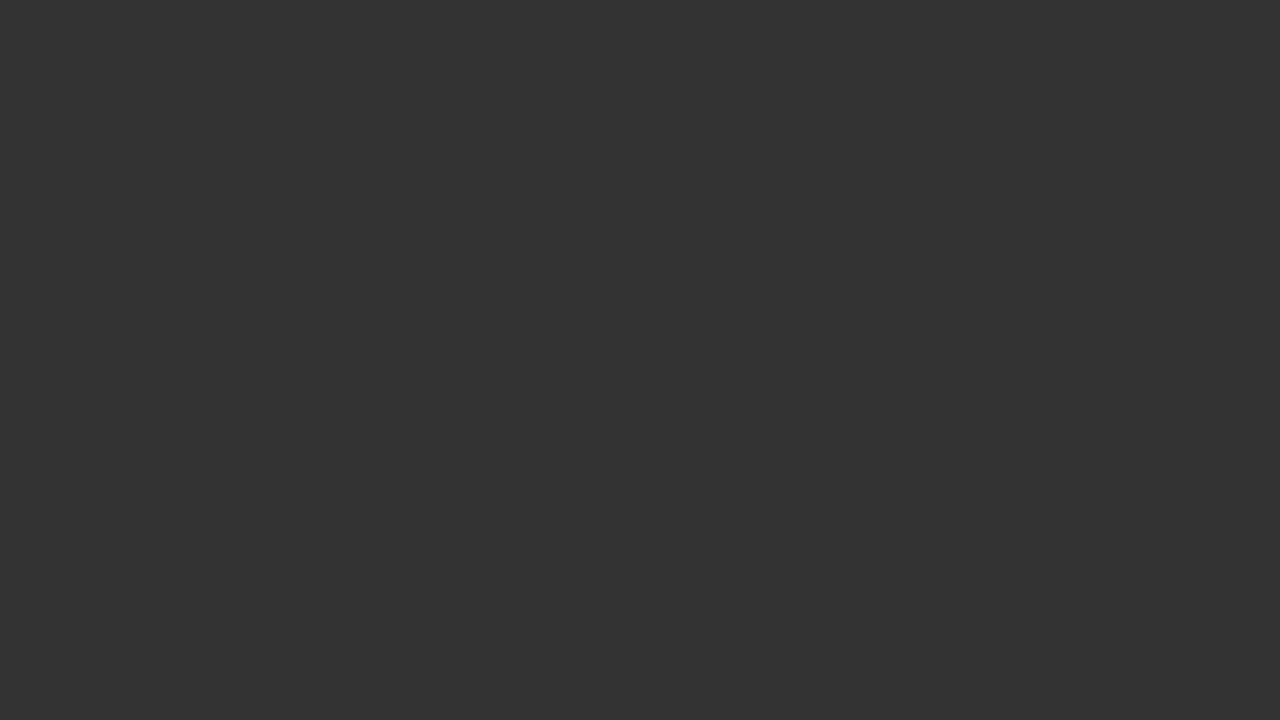

Waited for drawing canvas to be available
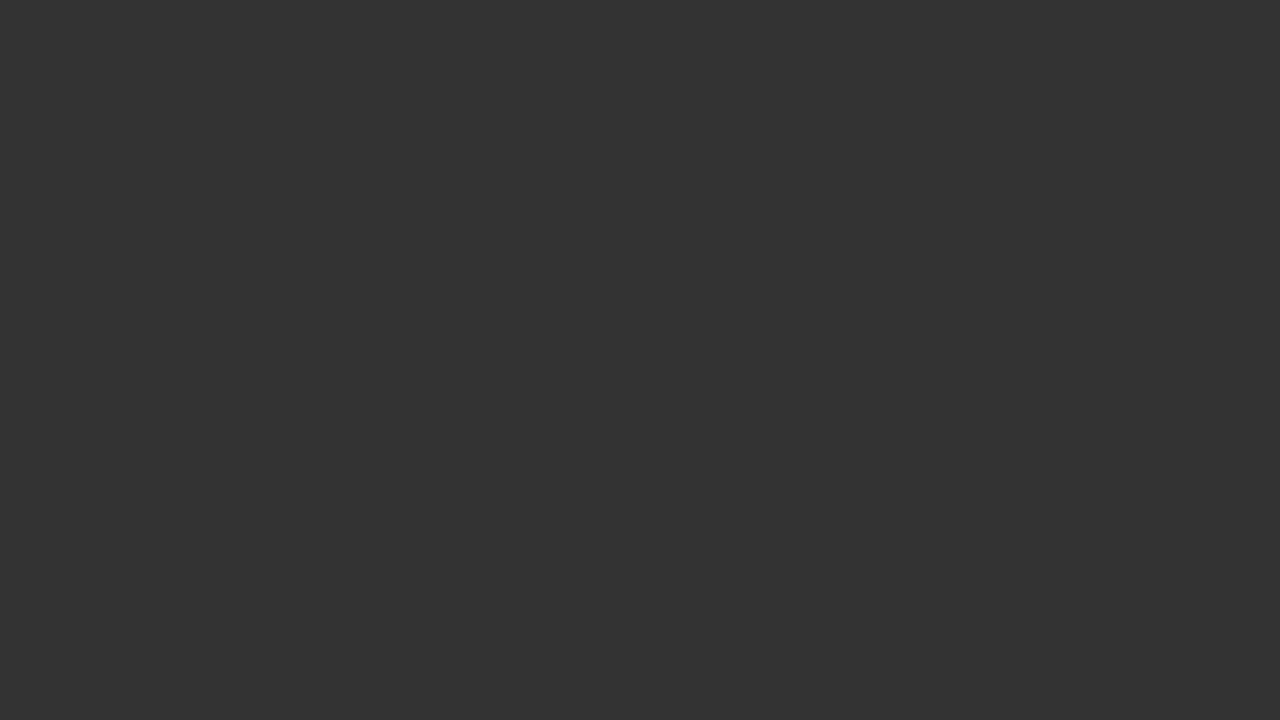

Located the drawing canvas element
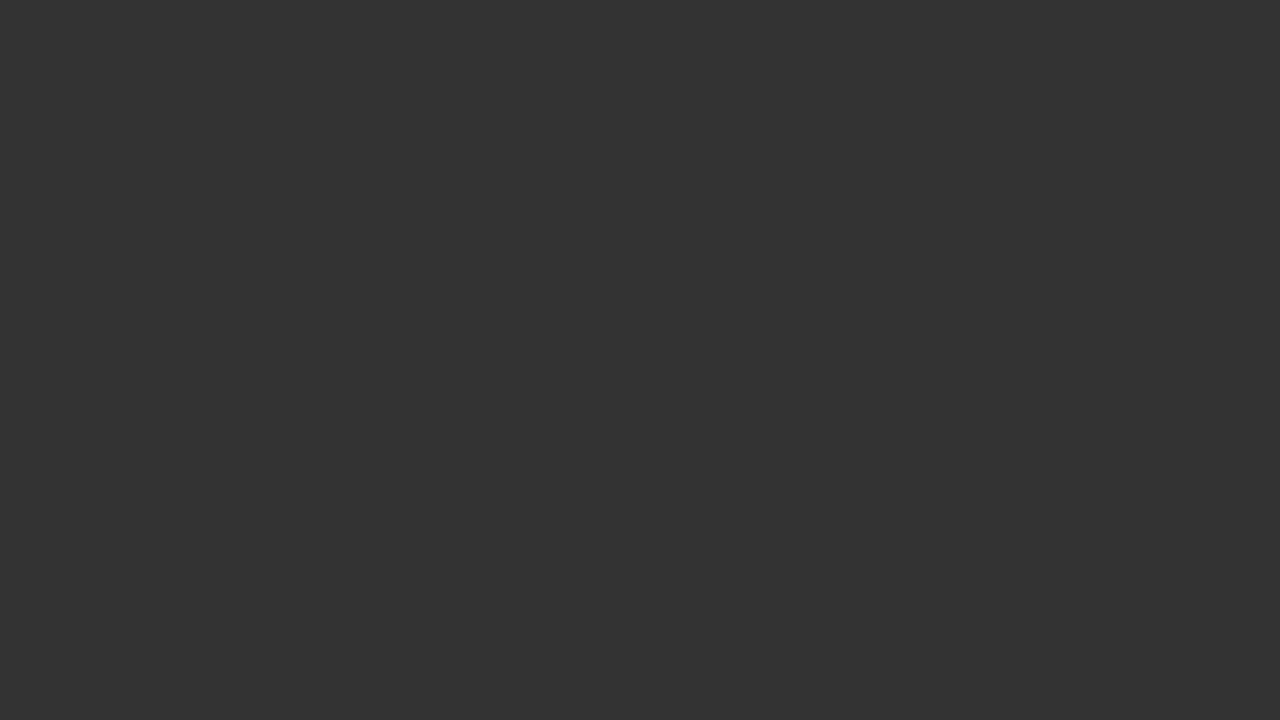

Hovered over the drawing canvas at (150, 360) on #catch
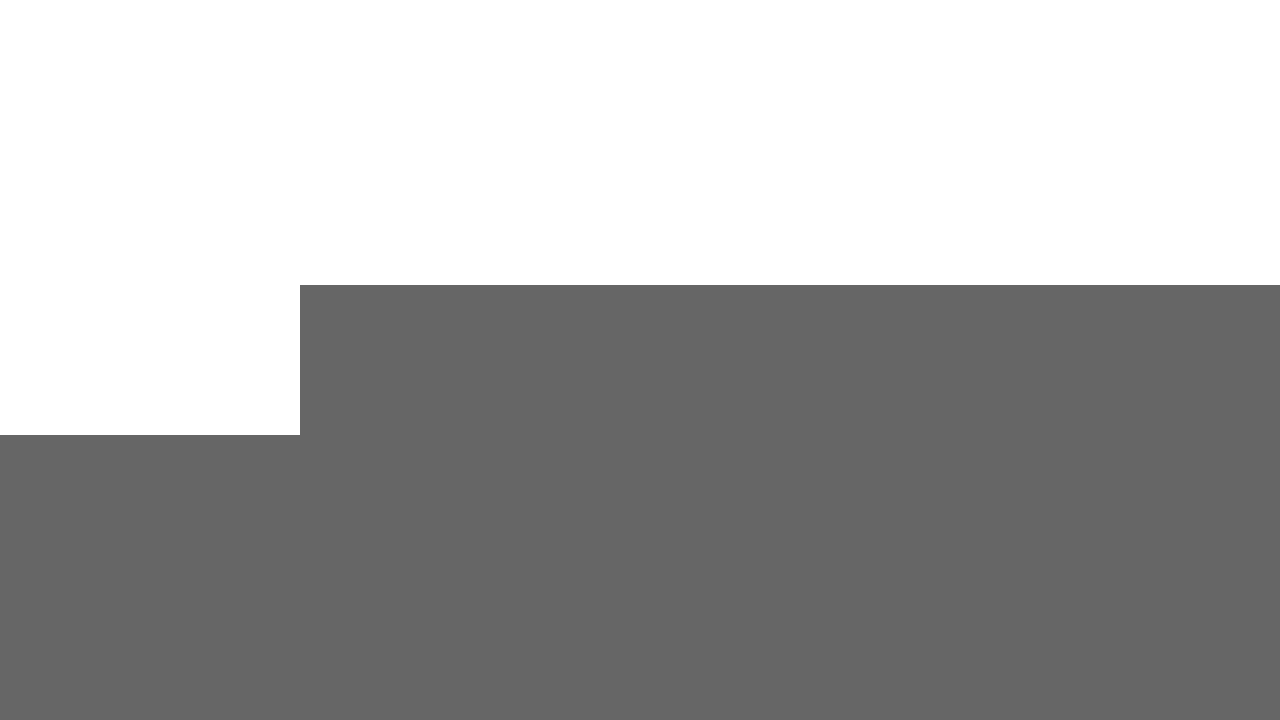

Pressed down the mouse button at (150, 360)
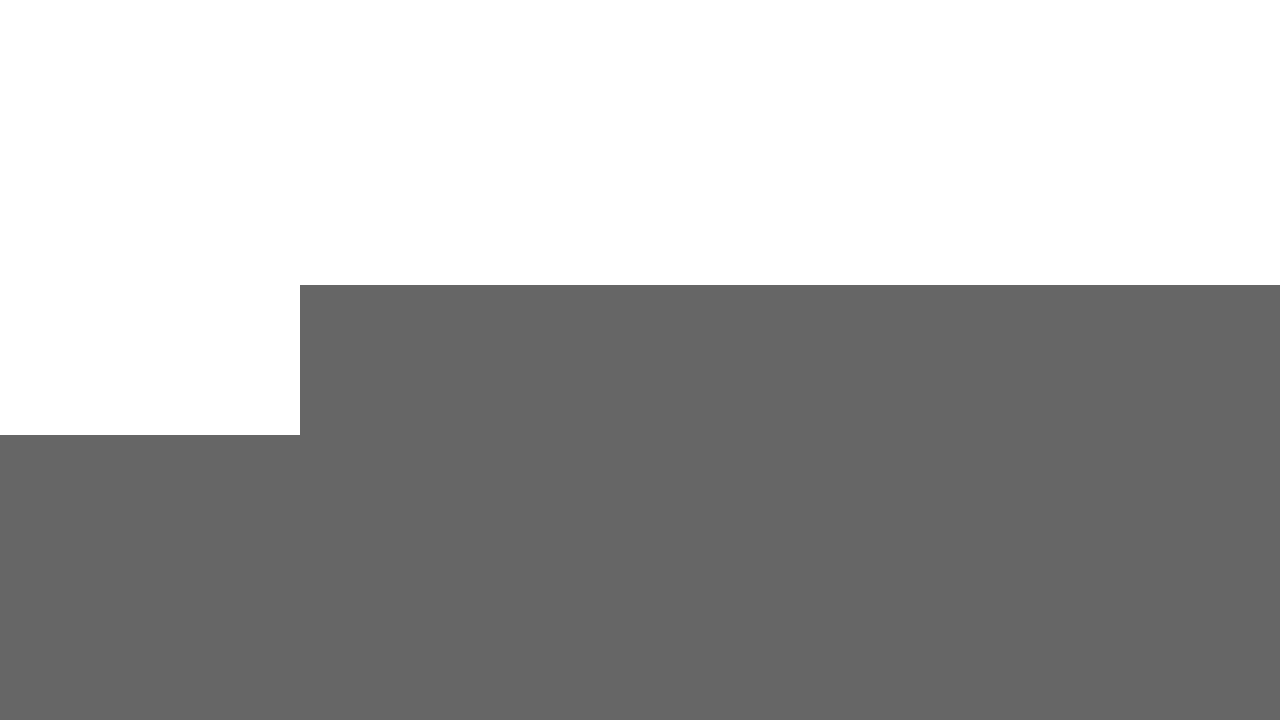

Moved mouse down 100 pixels with 10 steps at (0, 100)
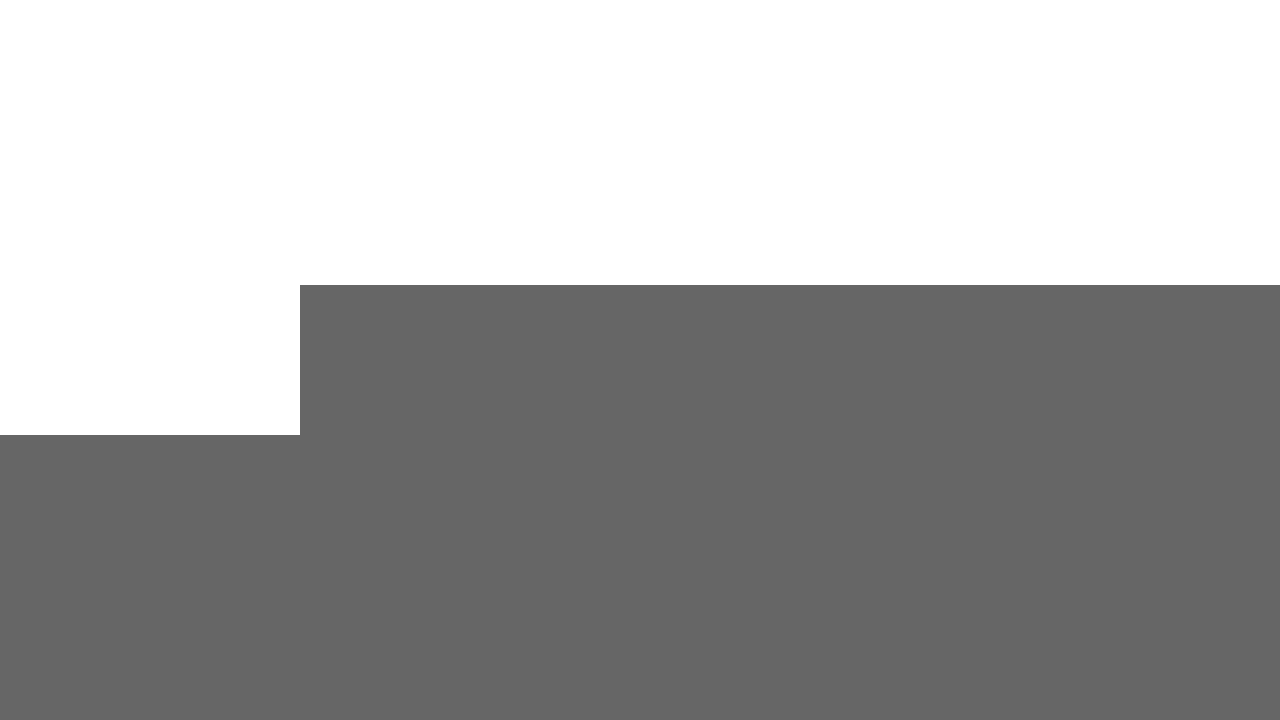

Retrieved bounding box of drawing canvas
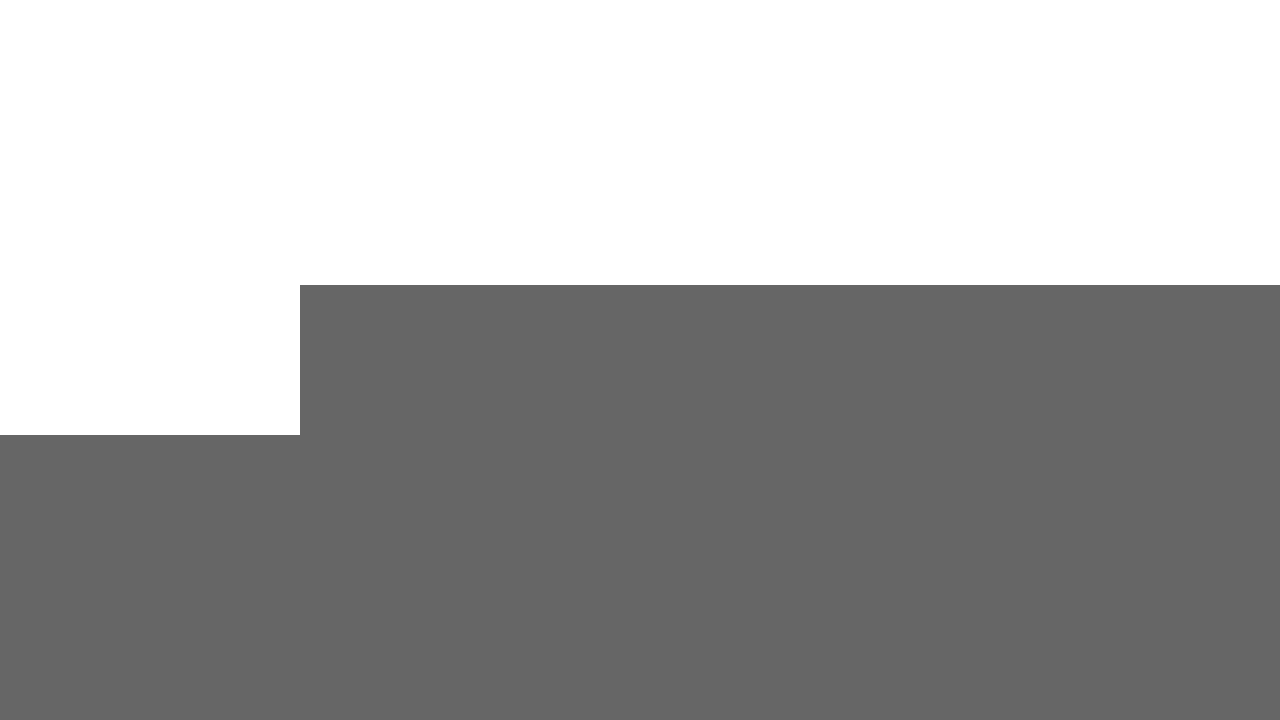

Moved mouse to center of drawing canvas at (150, 360)
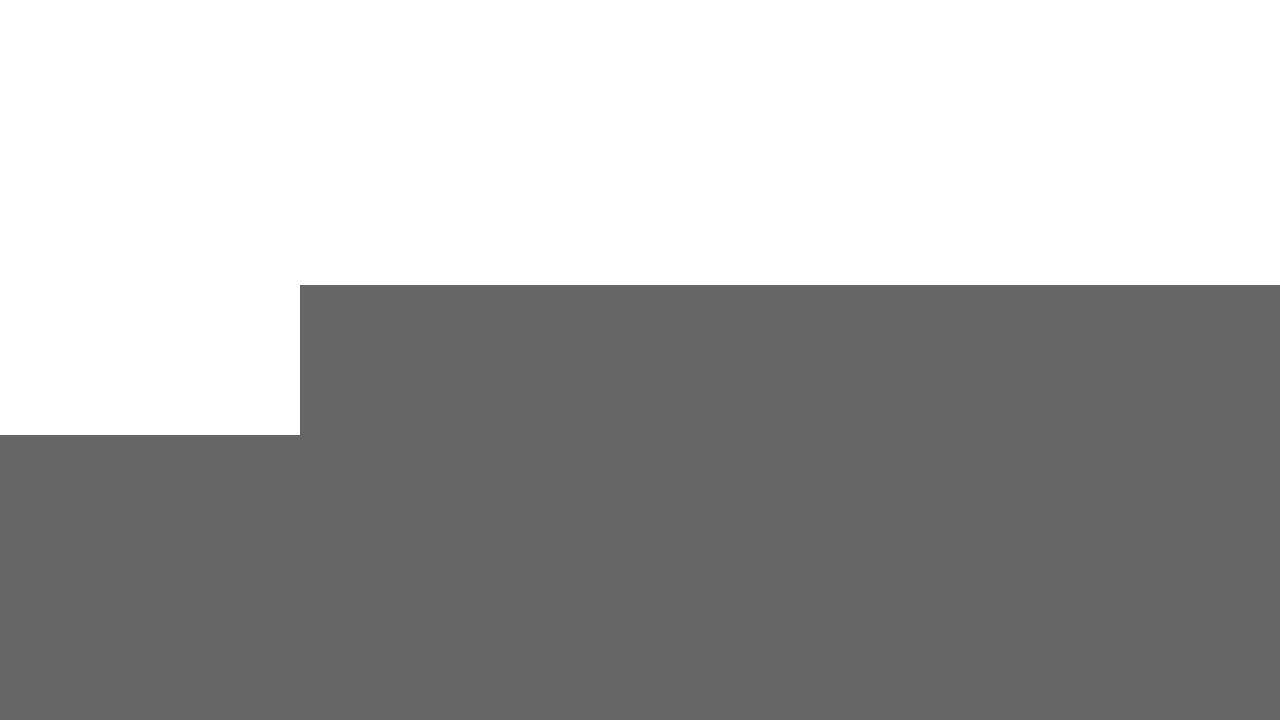

Pressed down mouse button at canvas center at (150, 360)
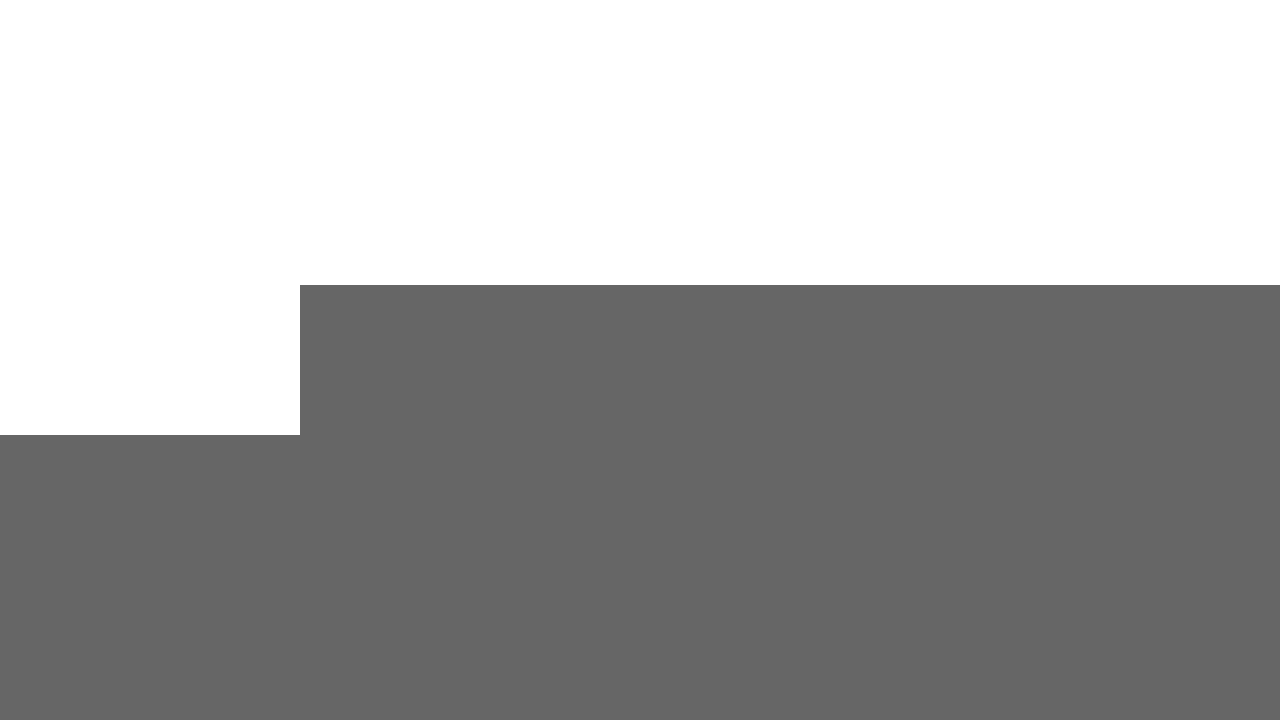

Dragged mouse down 100 pixels to draw a vertical line at (150, 460)
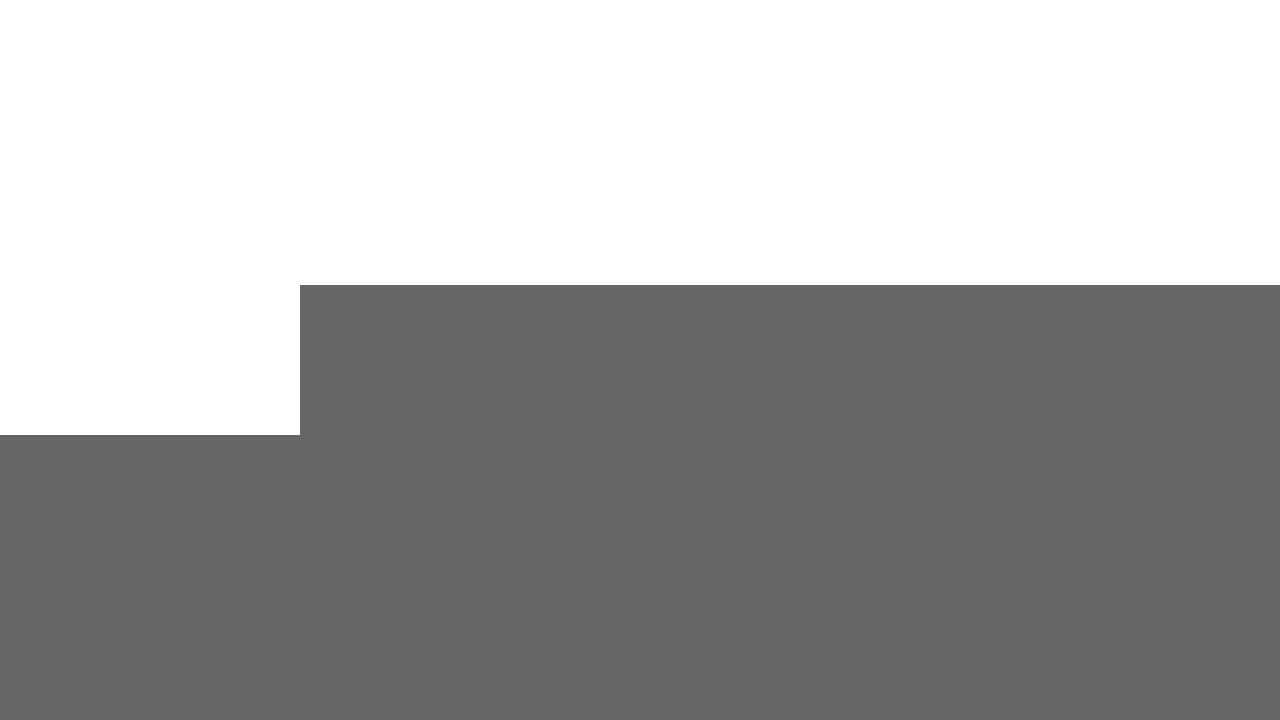

Released mouse button, completing the vertical line at (150, 460)
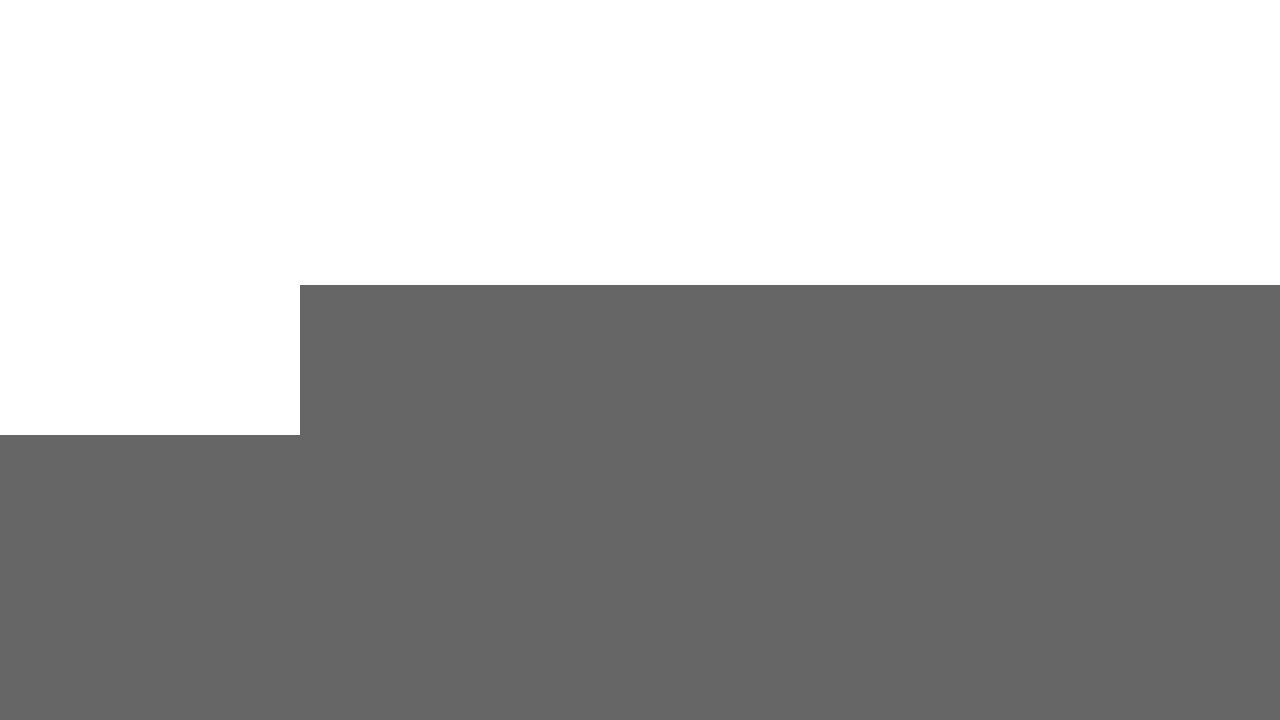

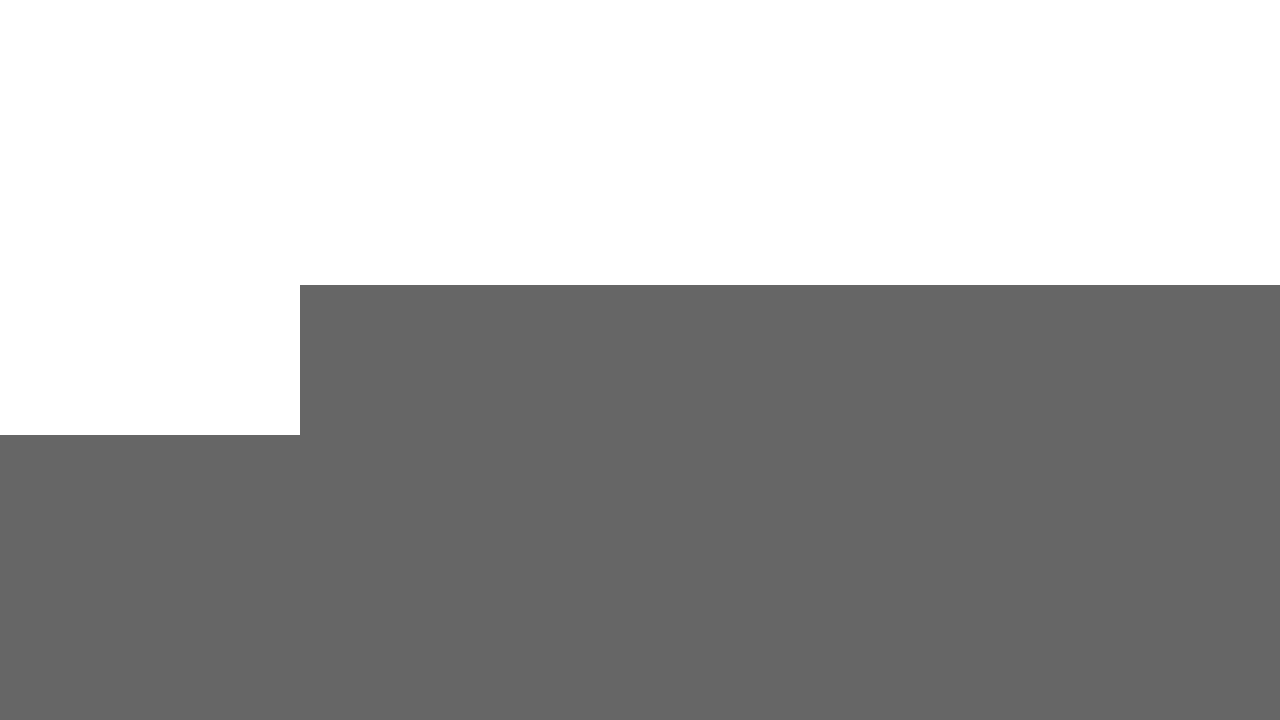